Navigates to Flipkart homepage and verifies that the current URL matches the expected URL to confirm the welcome page is displayed correctly.

Starting URL: https://www.flipkart.com/

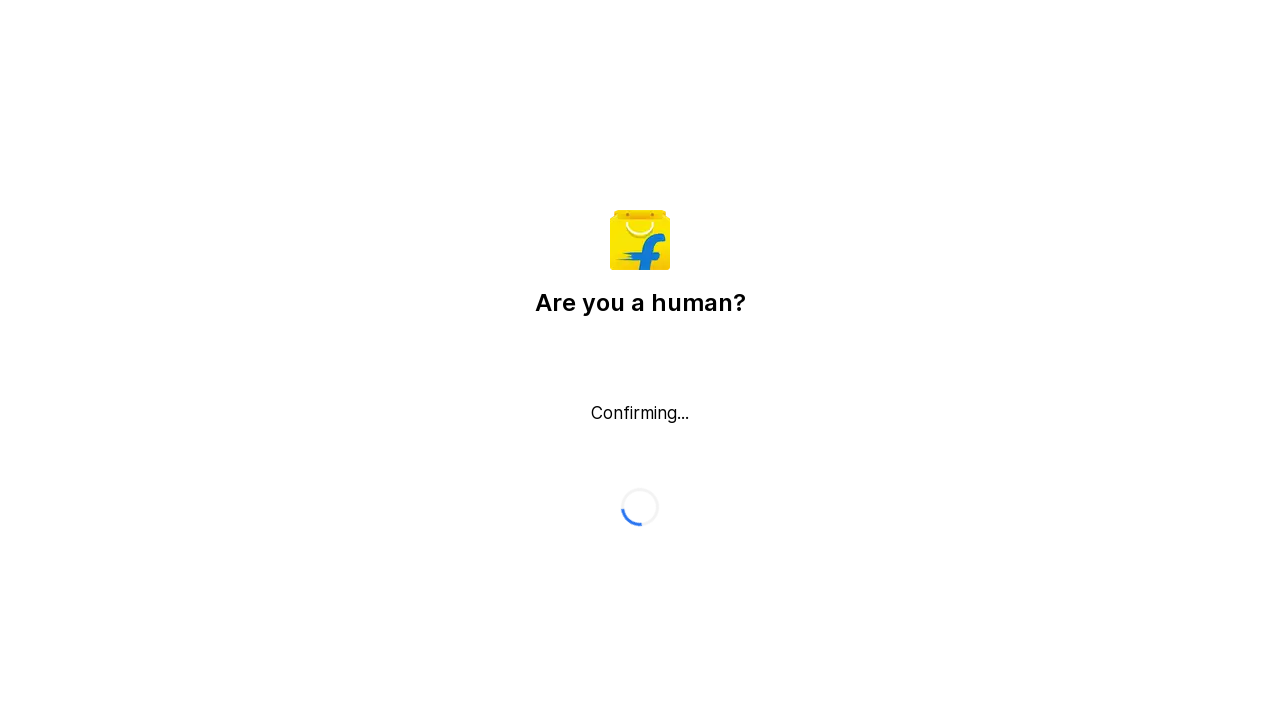

Retrieved current URL from page
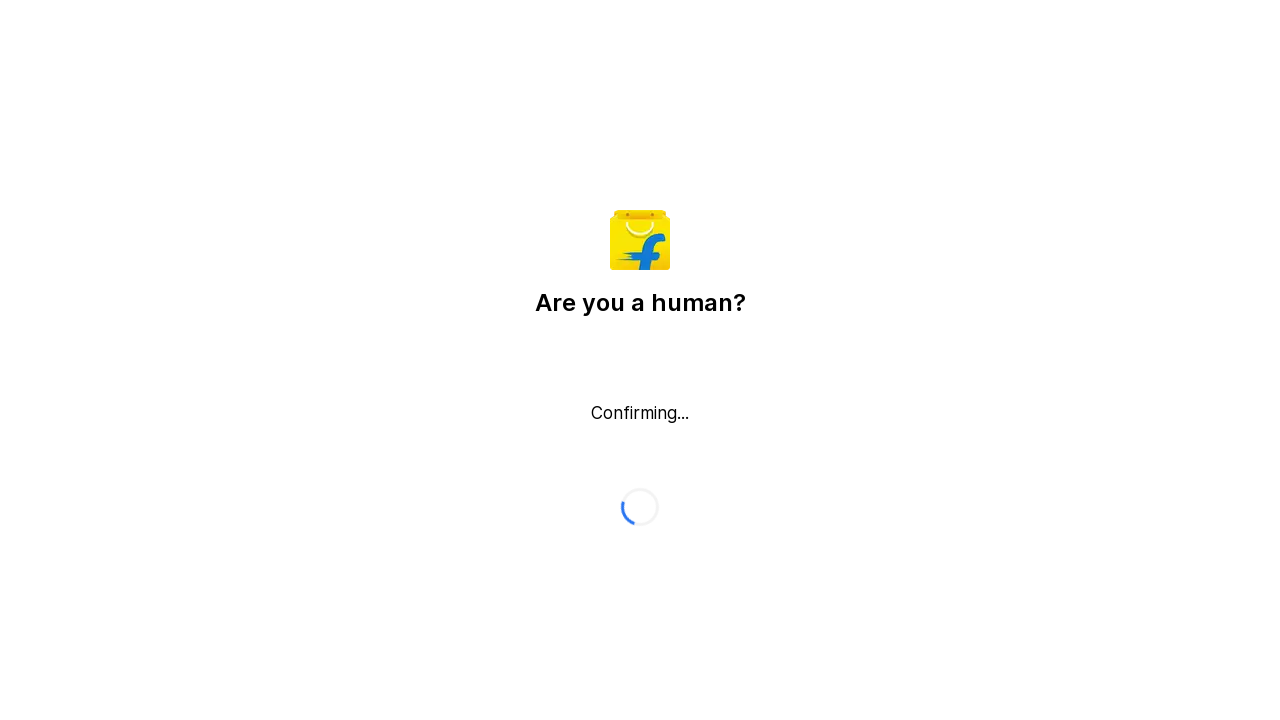

Checked if current URL matches expected Flipkart homepage URL
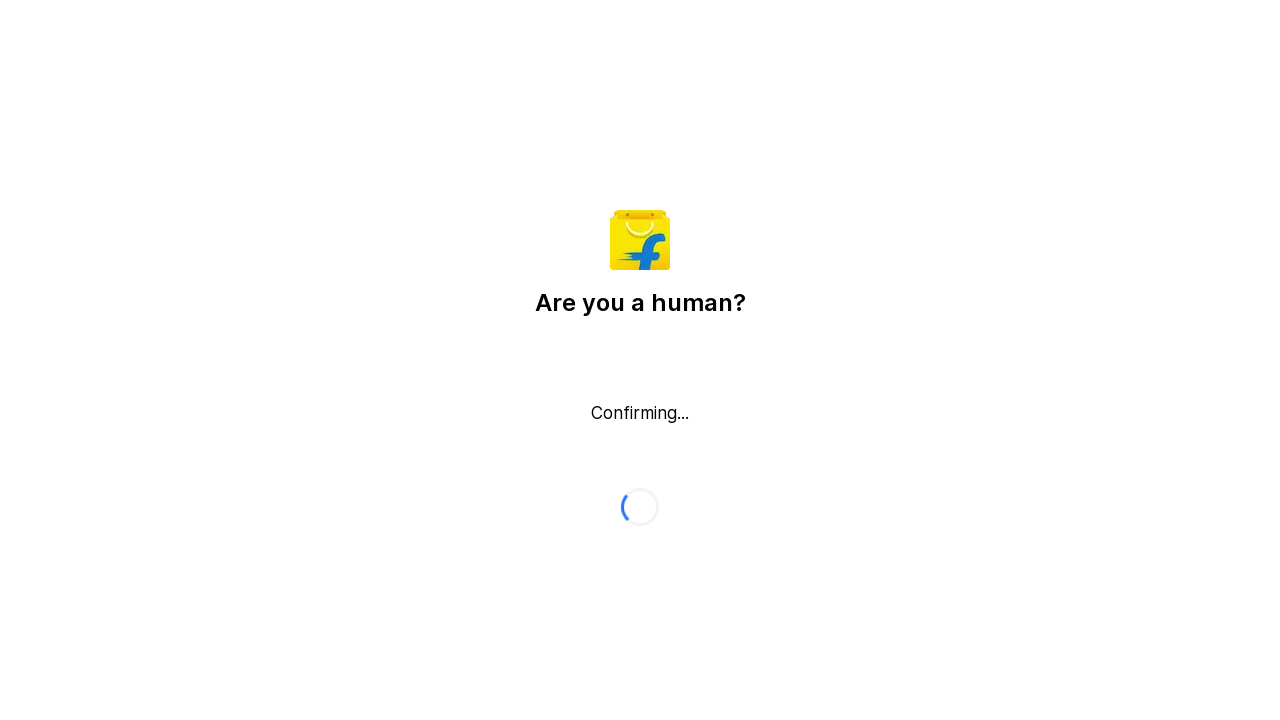

Asserted that 'flipkart.com' is present in the current URL
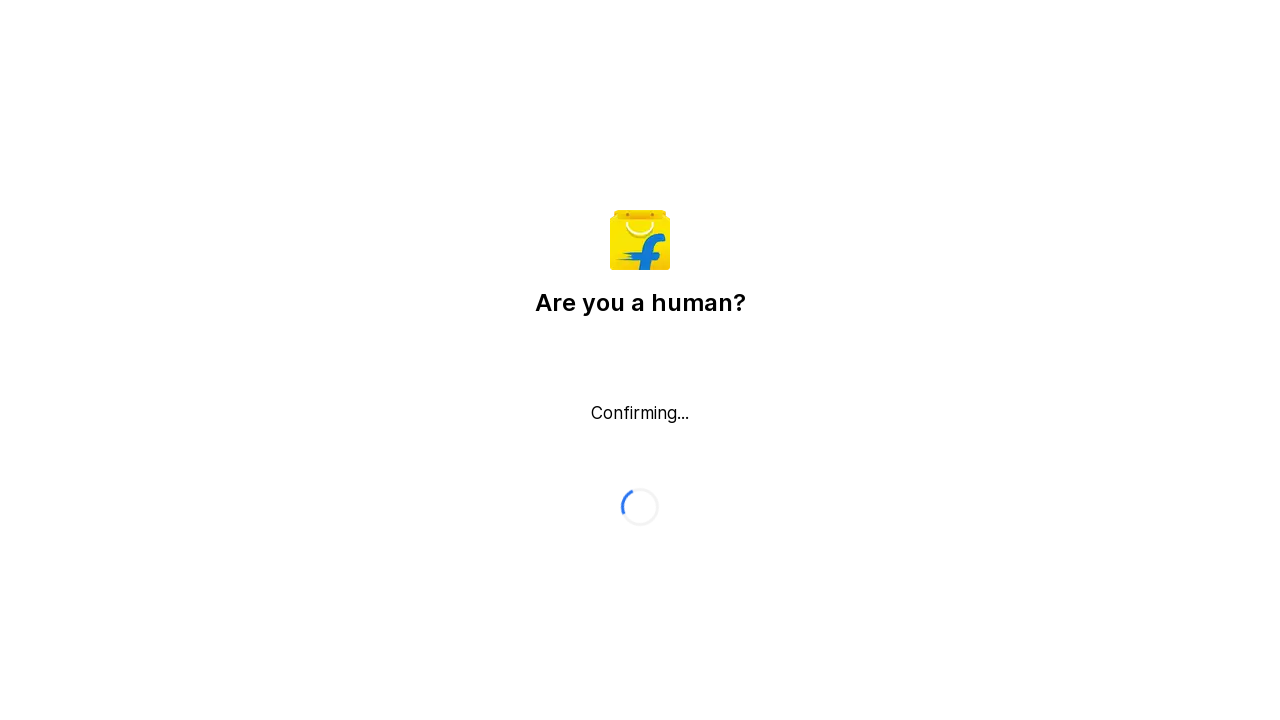

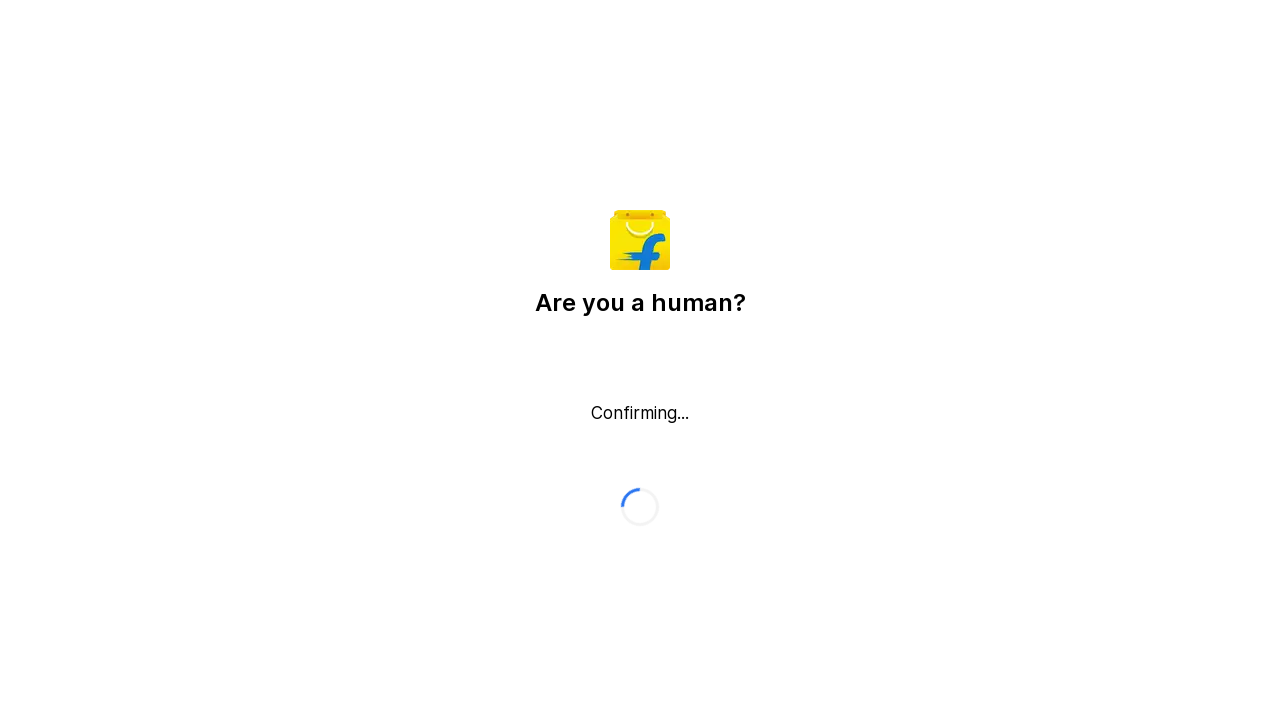